Tests scrolling from the viewport by a specific amount to bring the footer element into view

Starting URL: https://selenium.dev/selenium/web/scrolling_tests/frame_with_nested_scrolling_frame_out_of_view.html

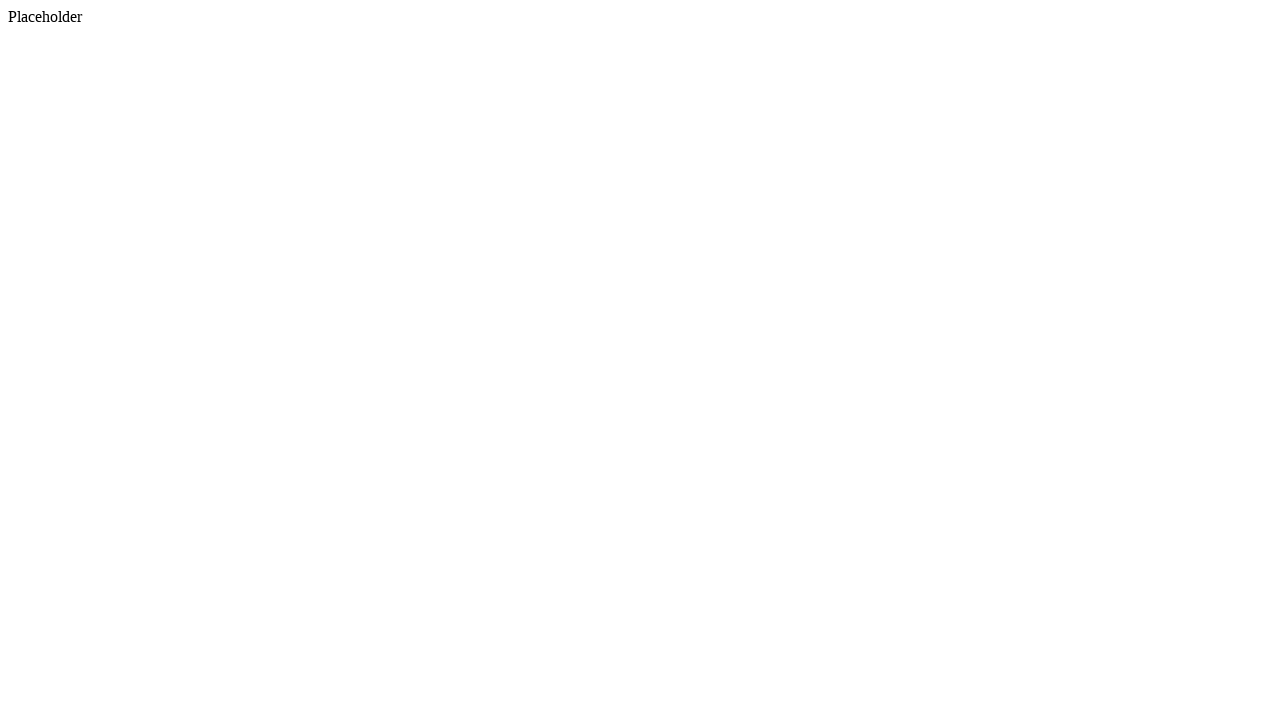

Located footer element
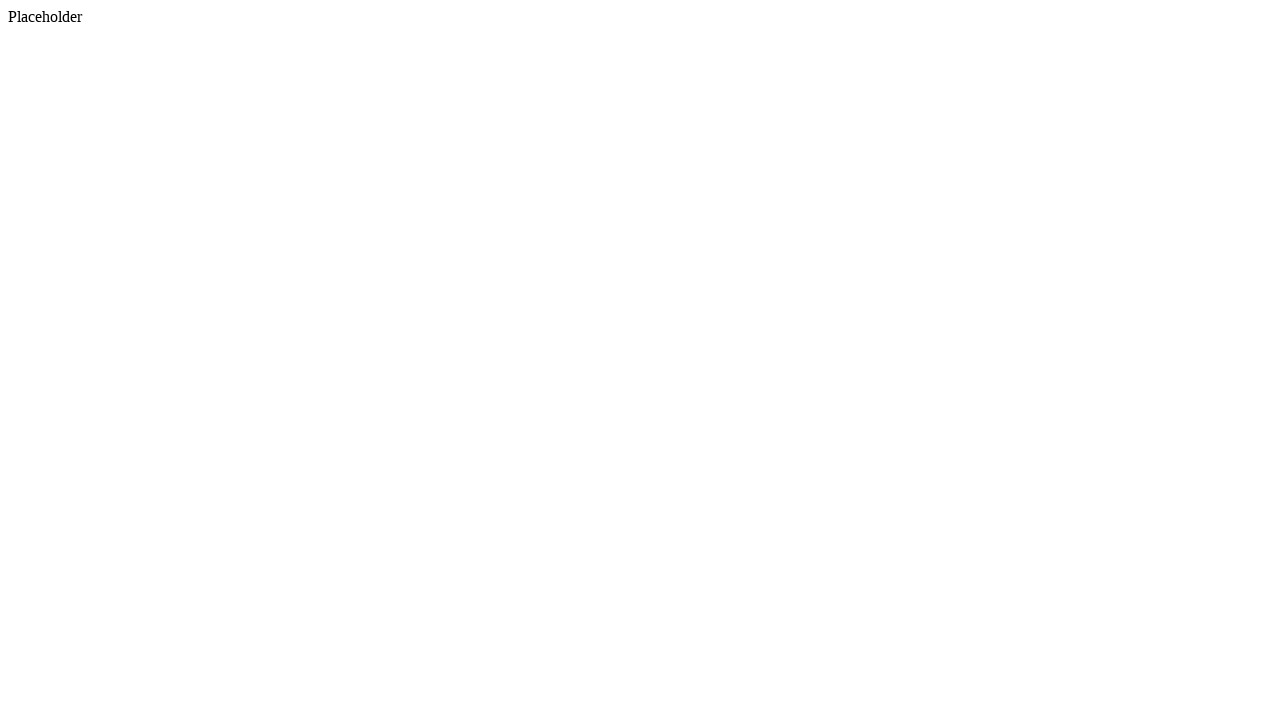

Scrolled footer element into view
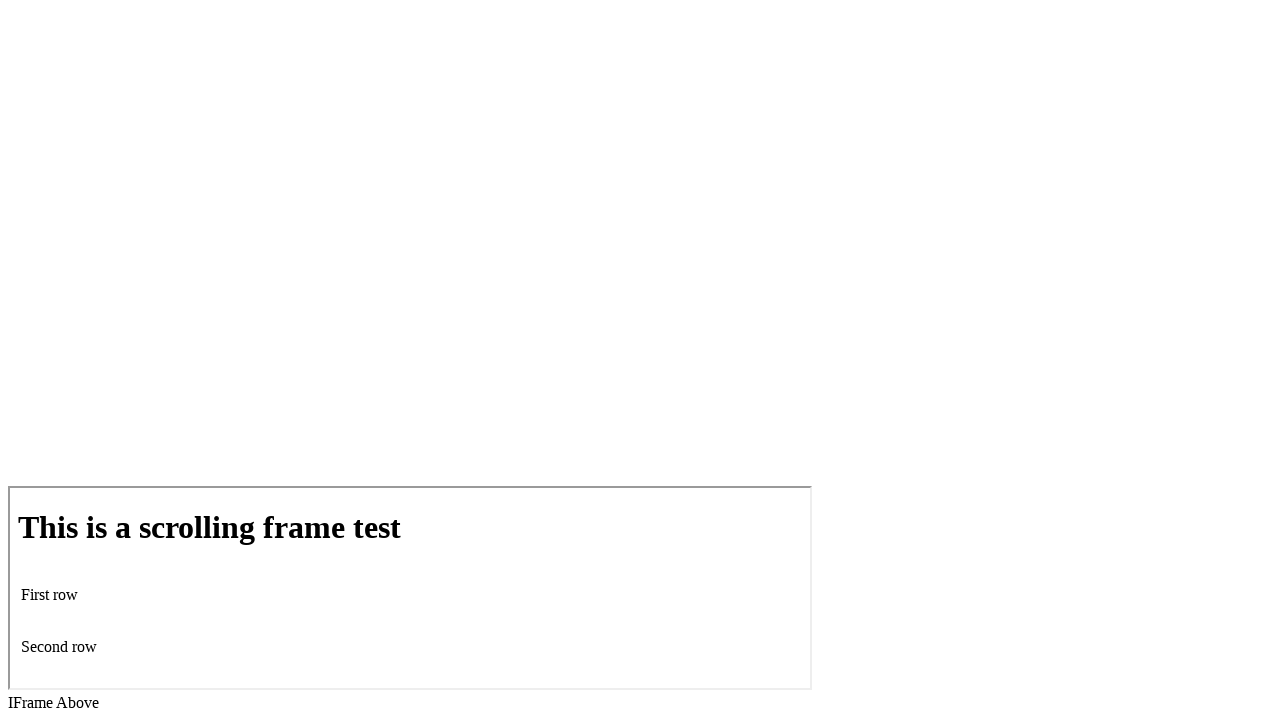

Verified footer element is visible
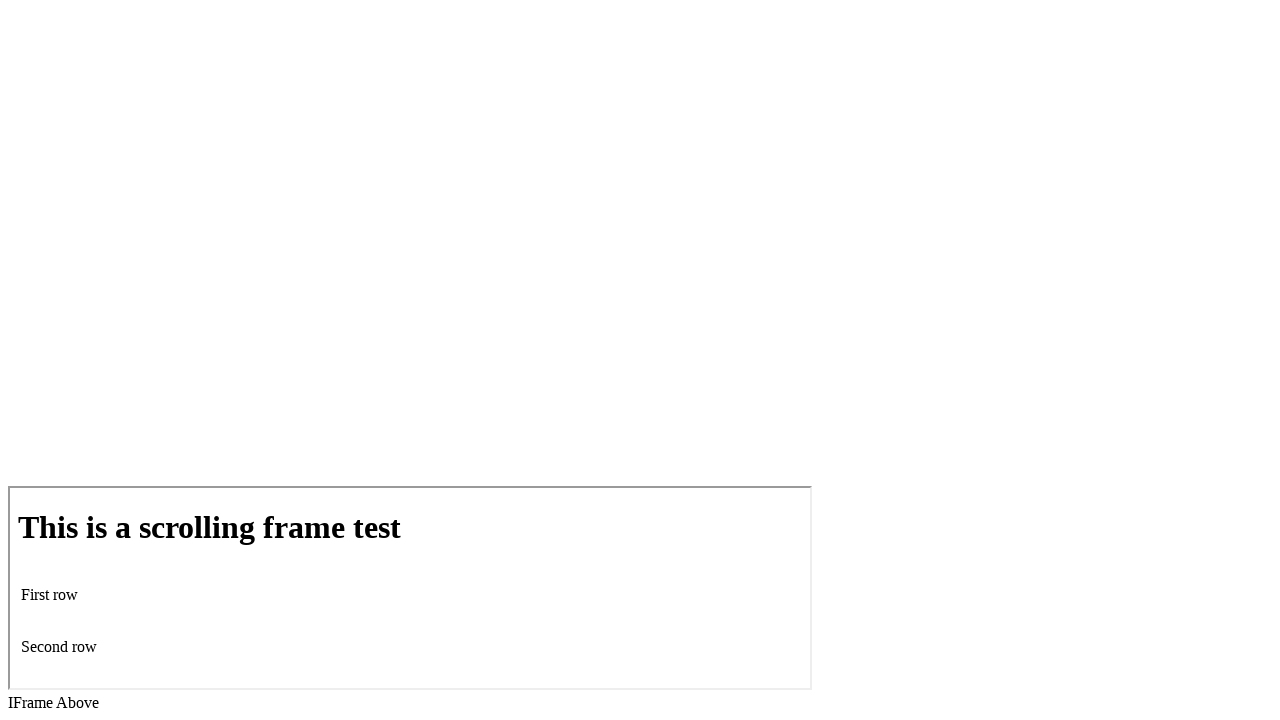

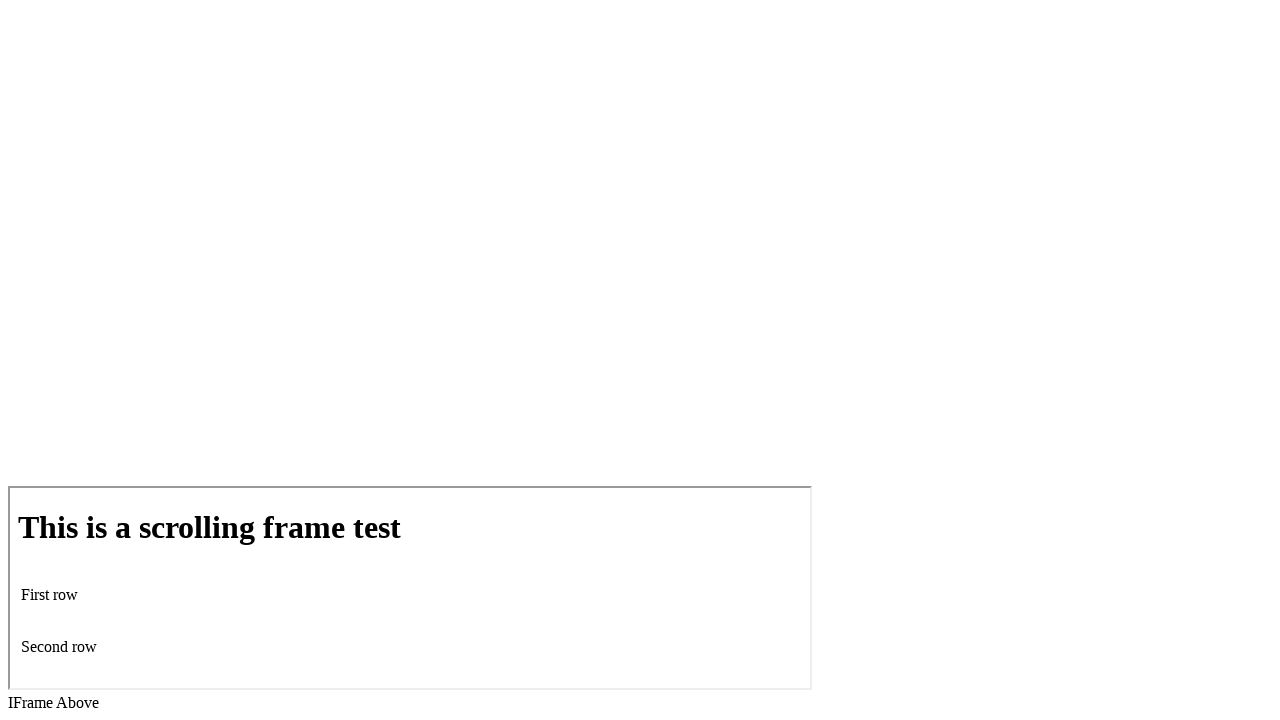